Tests e-commerce flow by adding multiple items to cart, applying a promo code, and completing checkout with country selection

Starting URL: https://rahulshettyacademy.com/seleniumPractise/#/

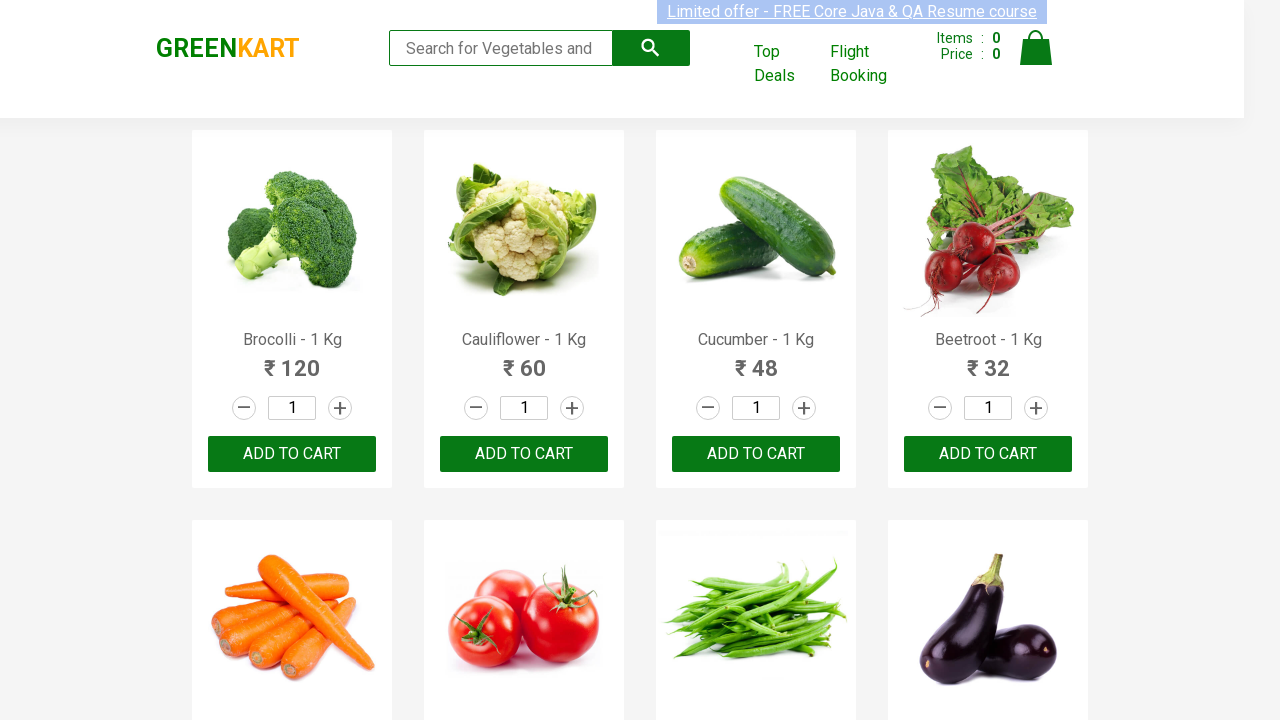

Retrieved all product elements from the page
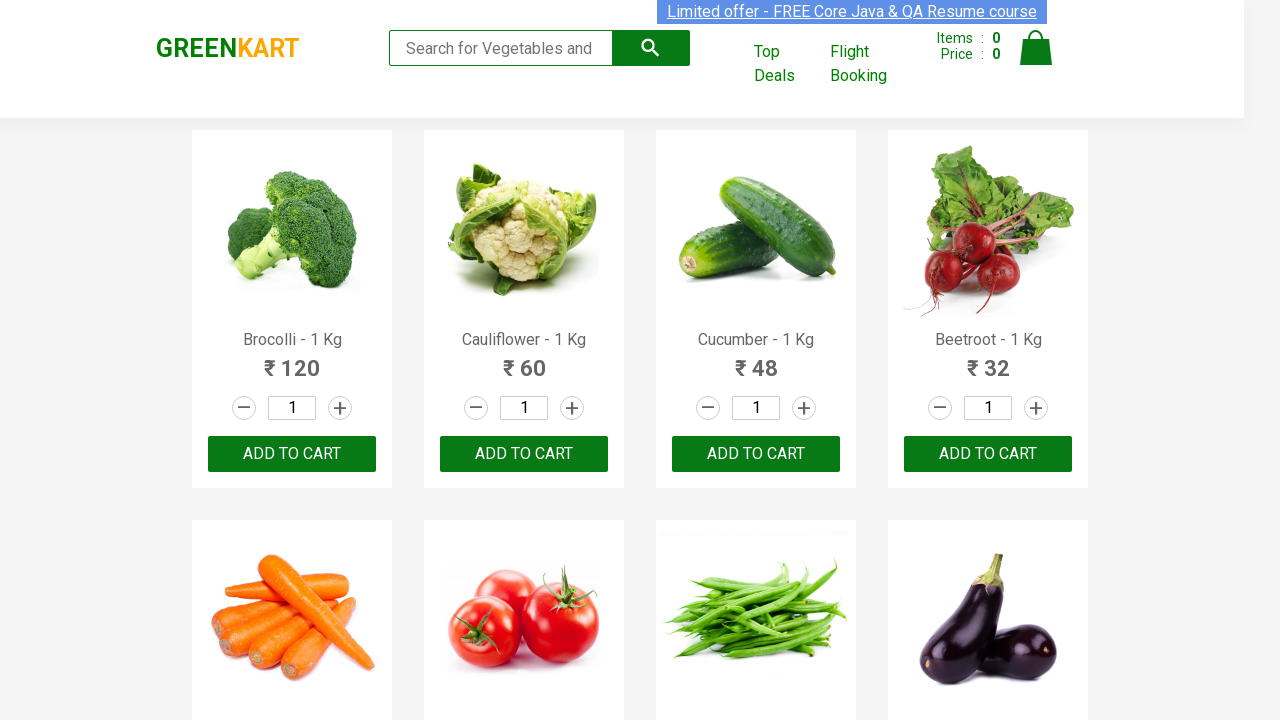

Added Mushroom to cart at (524, 360) on xpath=//div[@class='product-action']//button >> nth=9
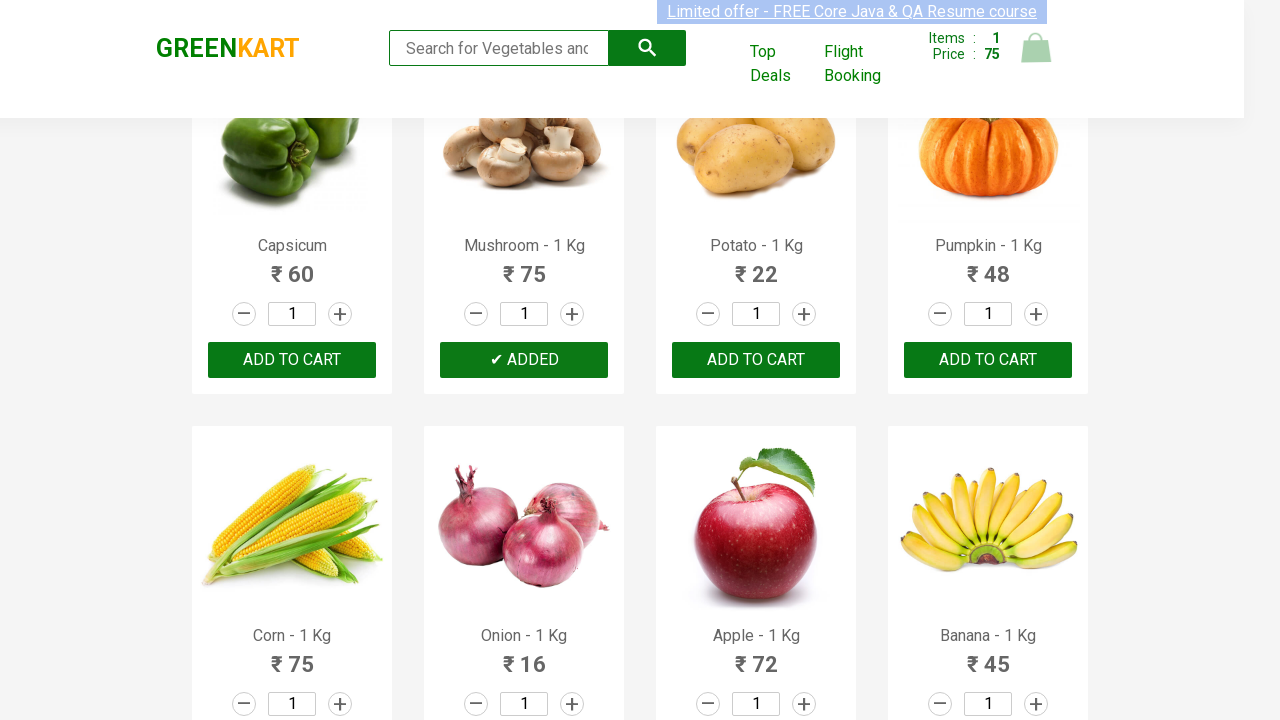

Added Strawberry to cart at (988, 360) on xpath=//div[@class='product-action']//button >> nth=23
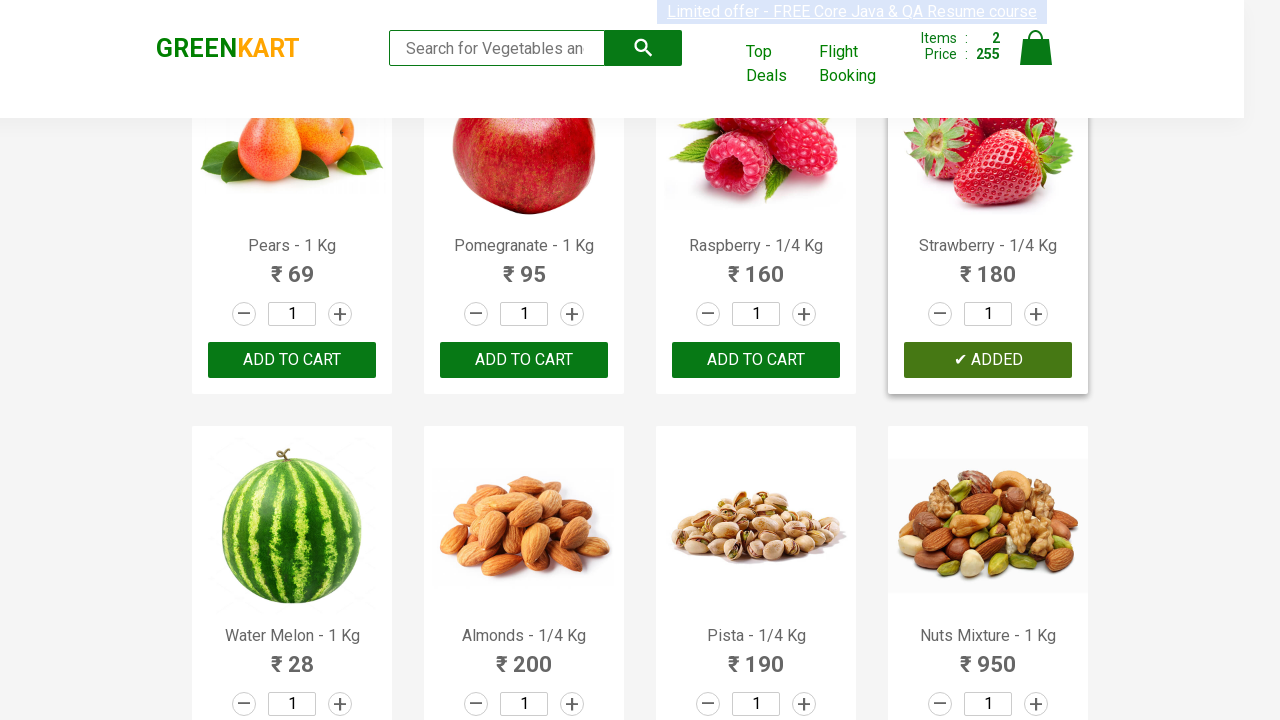

Added Nuts Mixture to cart at (988, 360) on xpath=//div[@class='product-action']//button >> nth=27
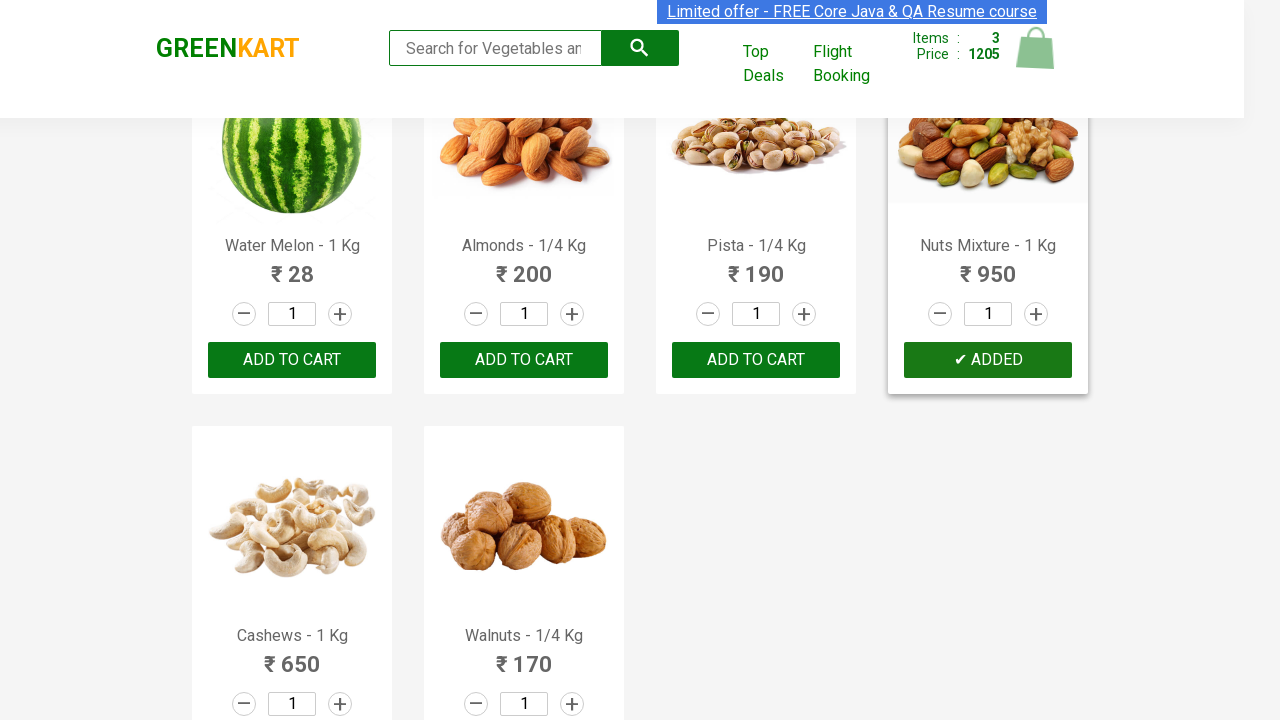

Added Walnuts to cart at (524, 569) on xpath=//div[@class='product-action']//button >> nth=29
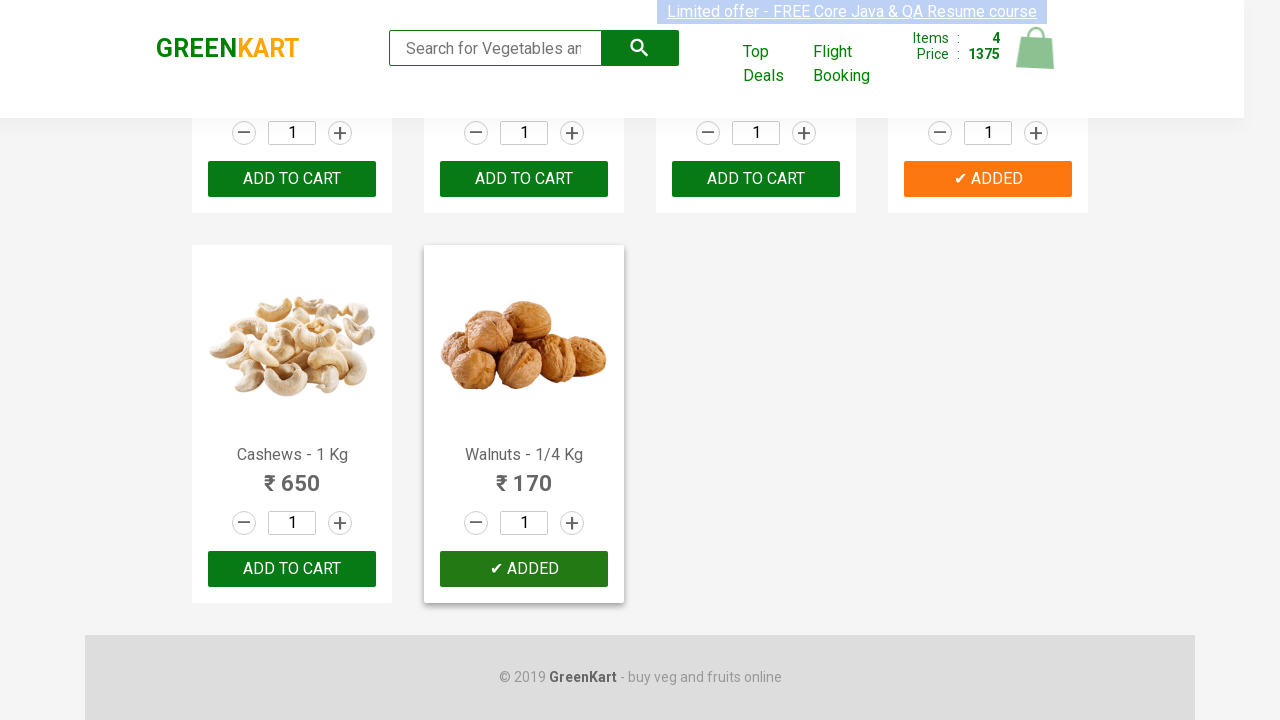

Clicked cart icon to view cart at (1036, 48) on xpath=//a[@class='cart-icon']//img
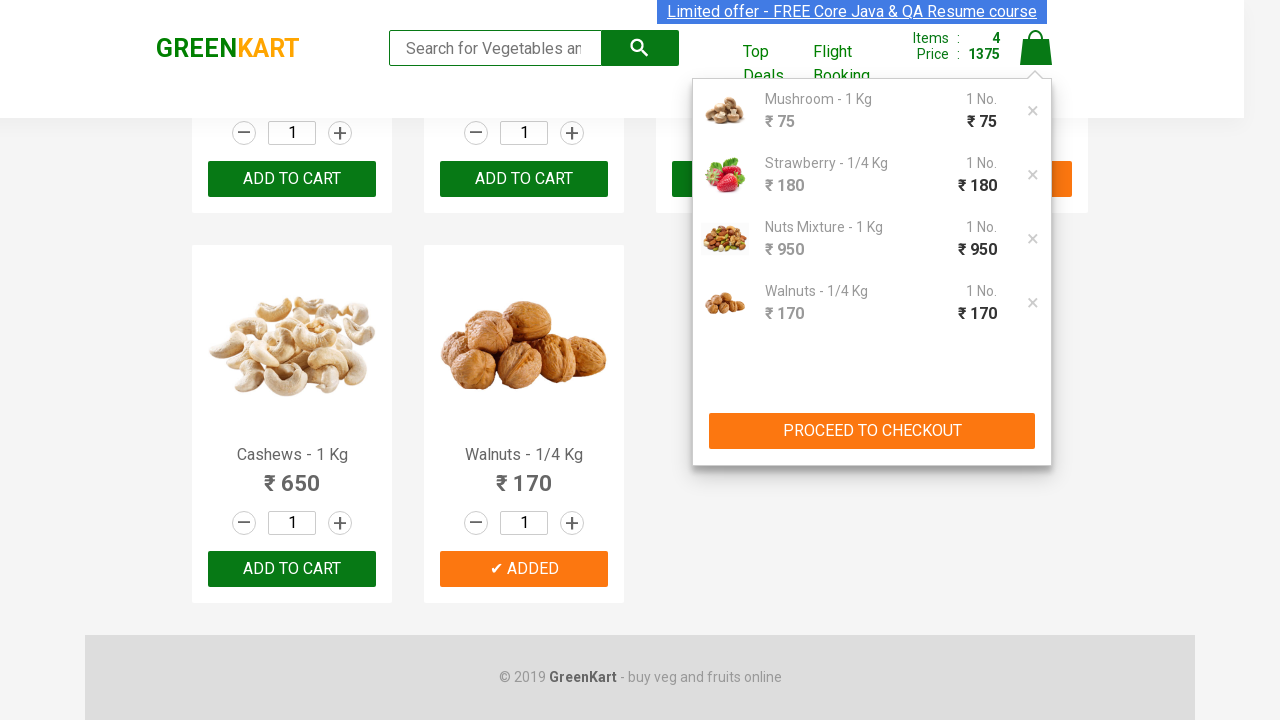

Clicked PROCEED TO CHECKOUT button at (872, 431) on xpath=//div[@class='action-block']//button[text()='PROCEED TO CHECKOUT']
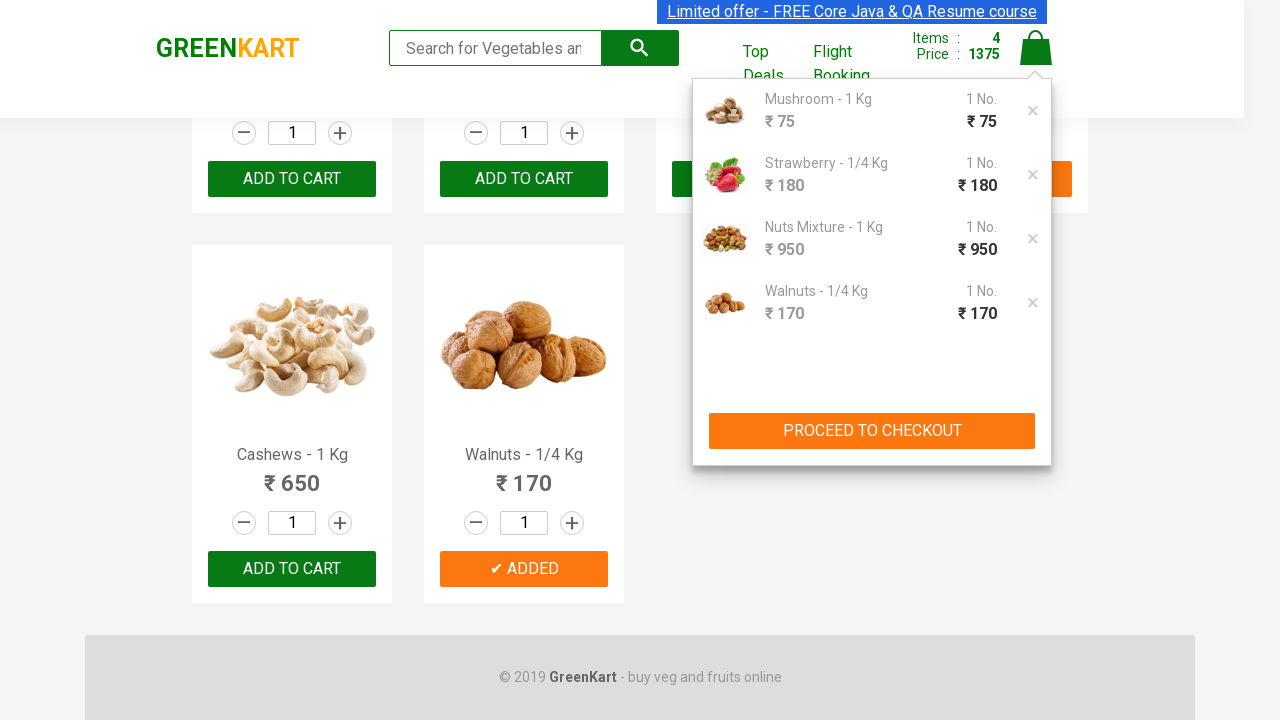

Filled promo code field with 'rahulshettyacademy' on //input[@class='promoCode']
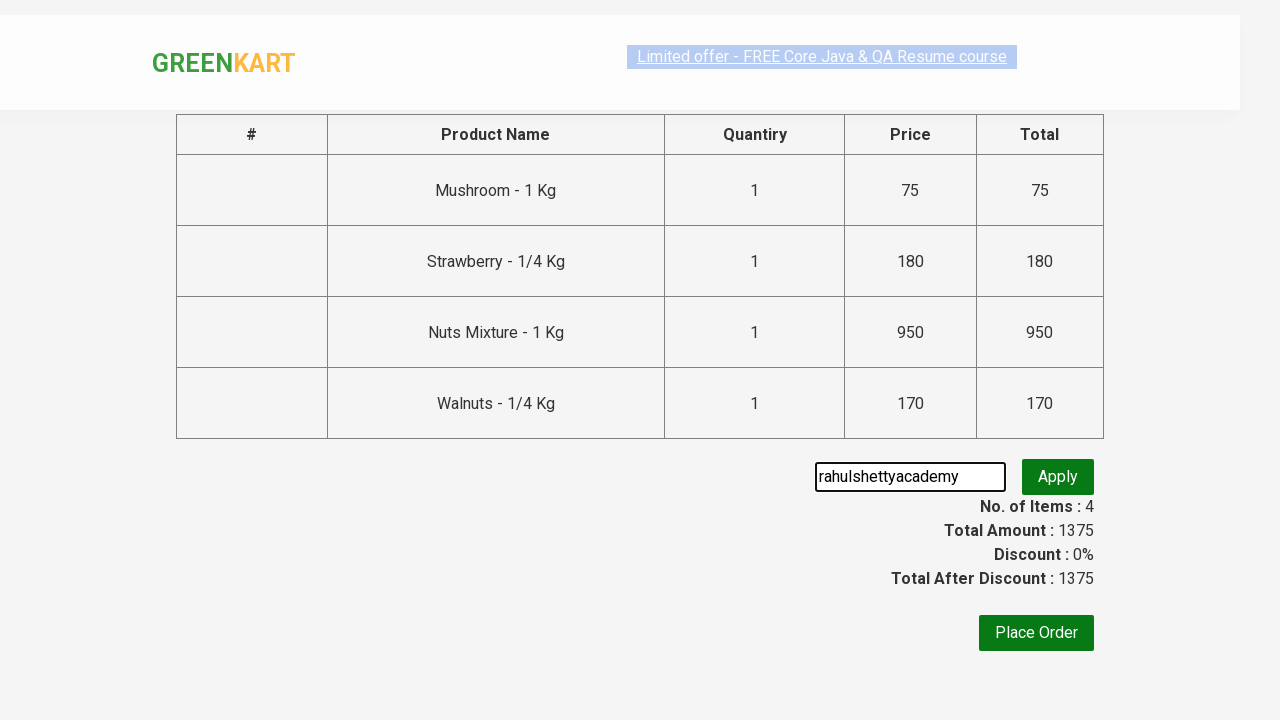

Clicked Apply button for promo code at (1058, 477) on xpath=//button[@class='promoBtn']
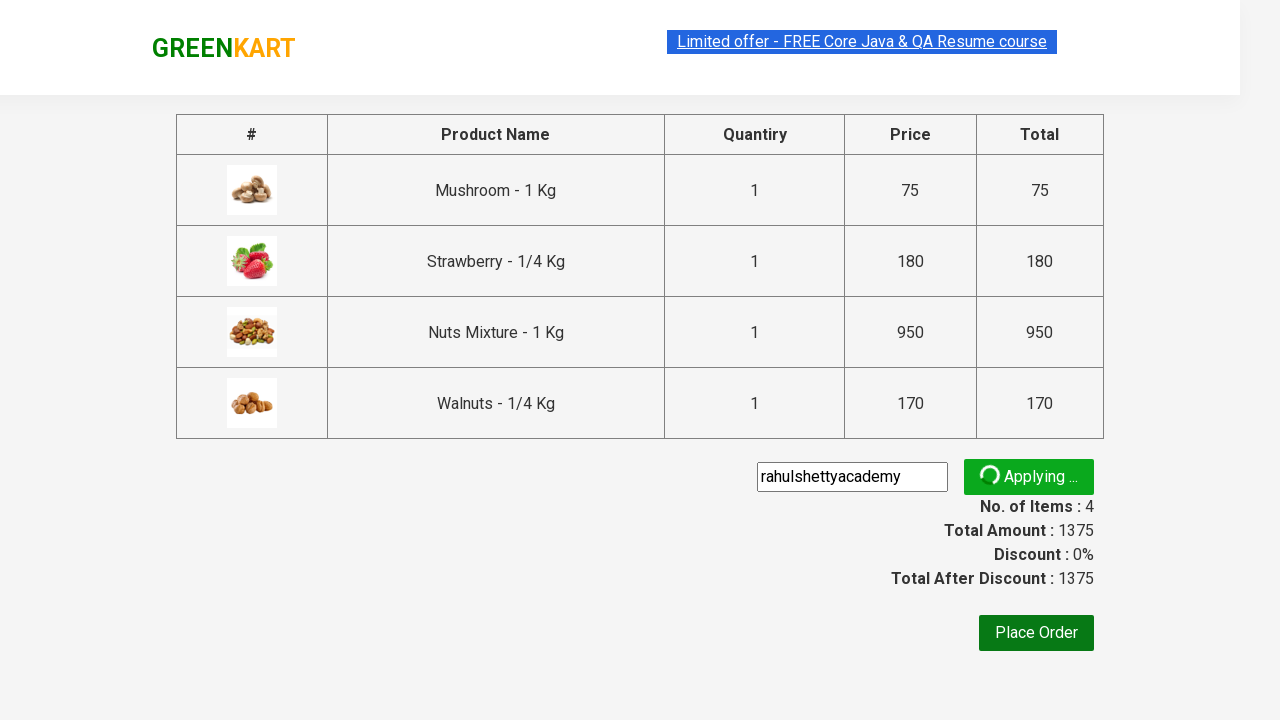

Promo code validation message appeared
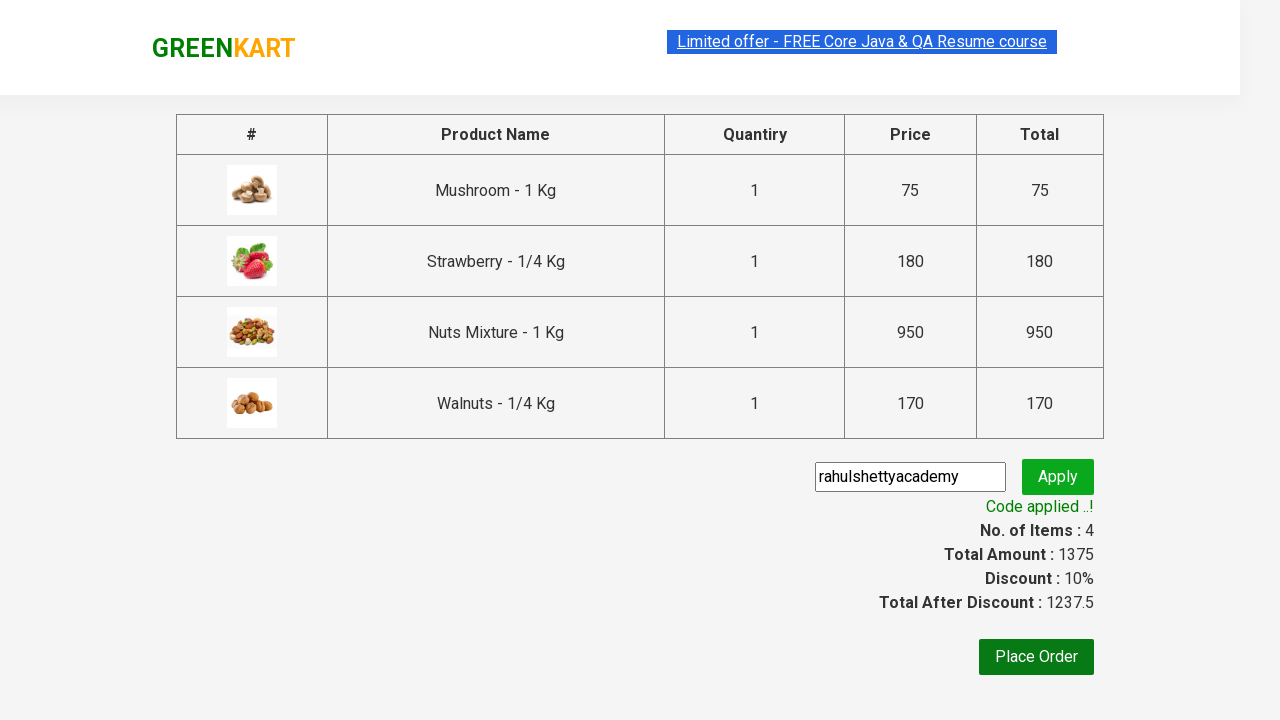

Clicked Place Order button at (1036, 657) on xpath=//div[@class='products']//div//button[text()='Place Order']
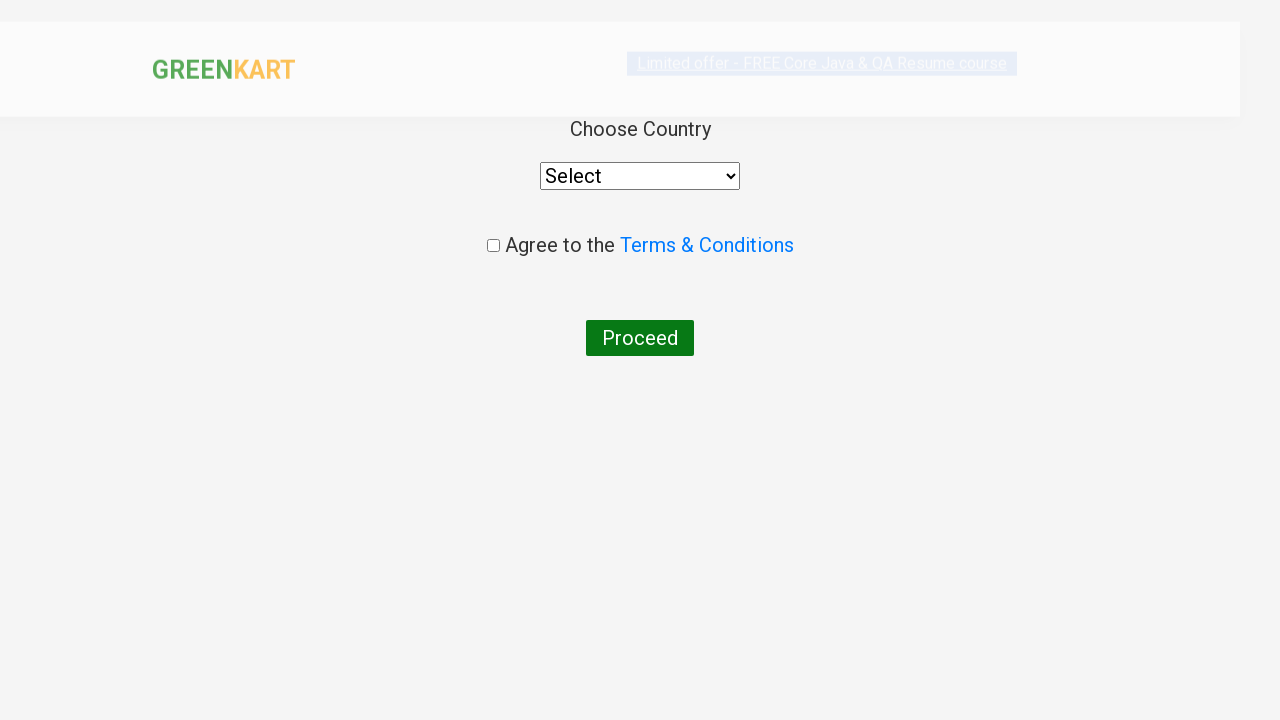

Country dropdown became visible
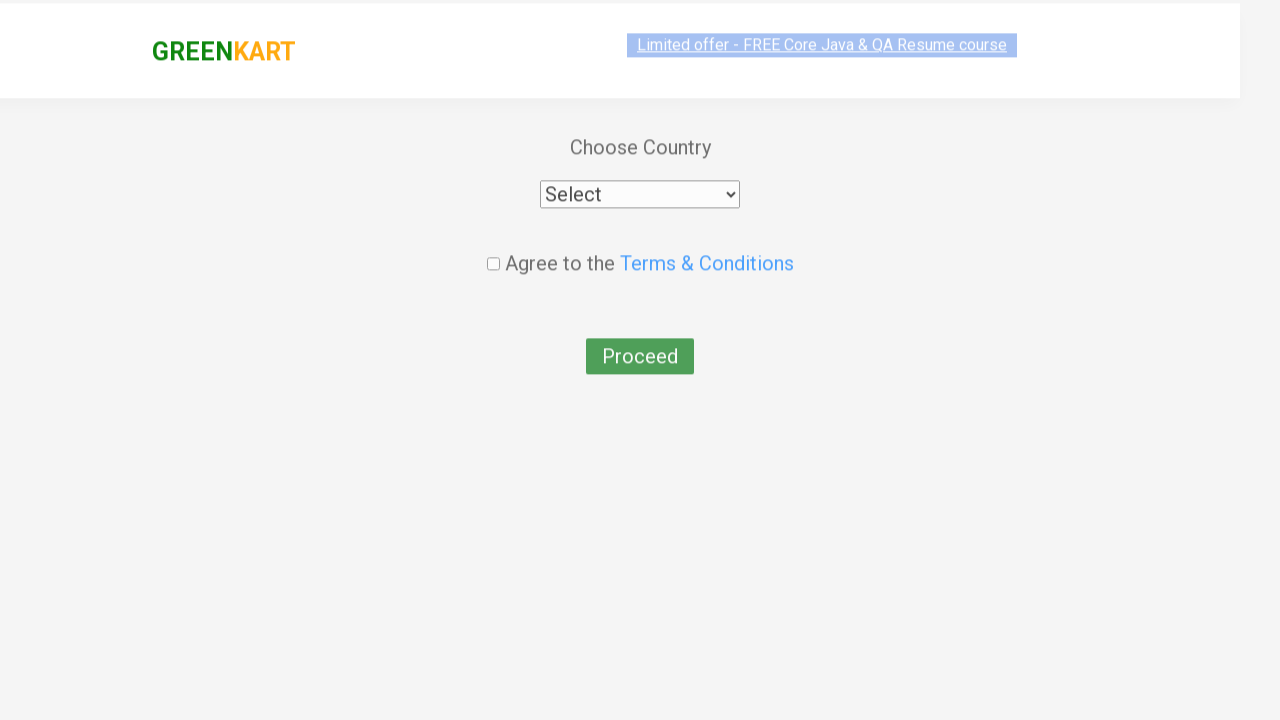

Selected Bhutan from country dropdown on //div//select
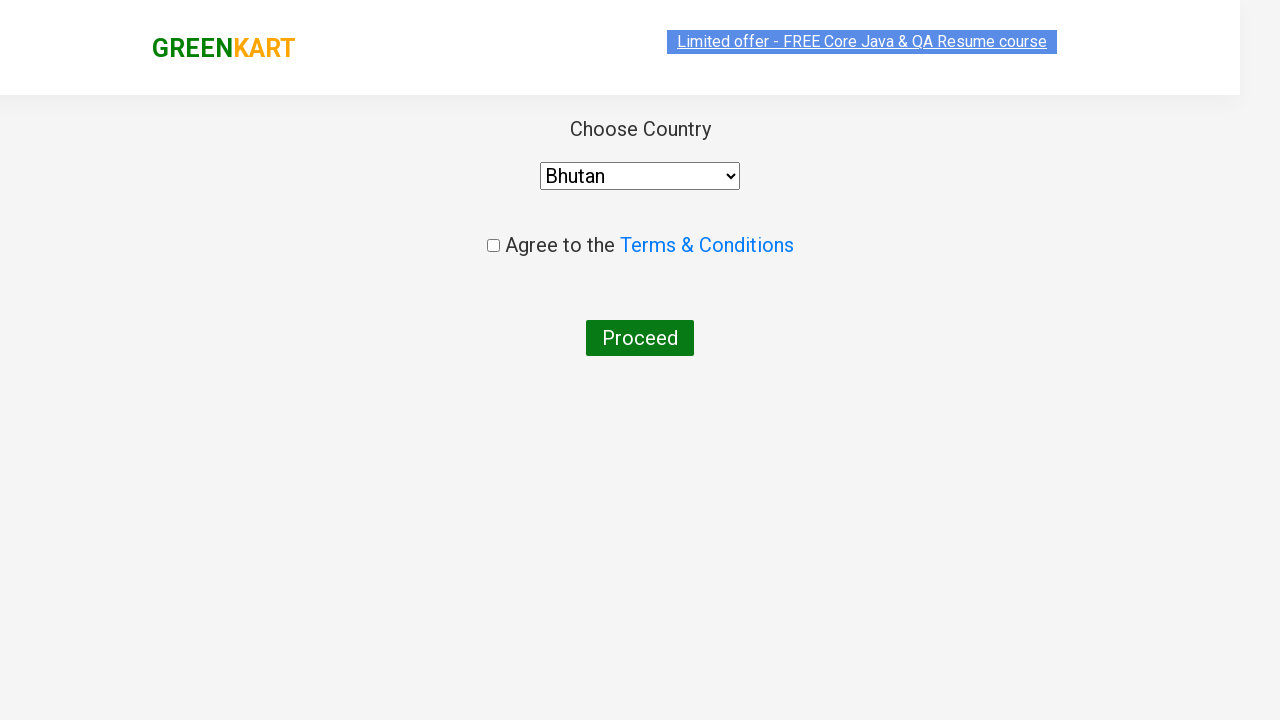

Checked the agreement checkbox at (493, 246) on xpath=//input[@class='chkAgree']
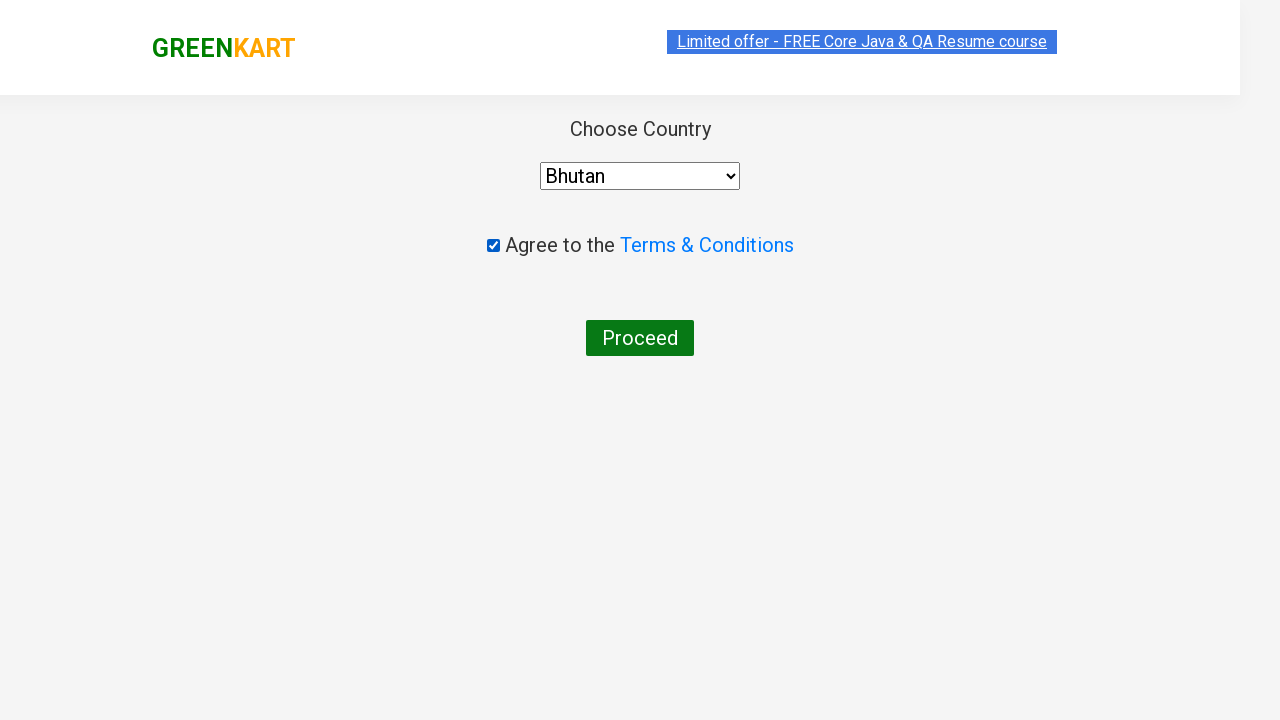

Clicked Proceed button to complete order at (640, 338) on xpath=//button[text()='Proceed']
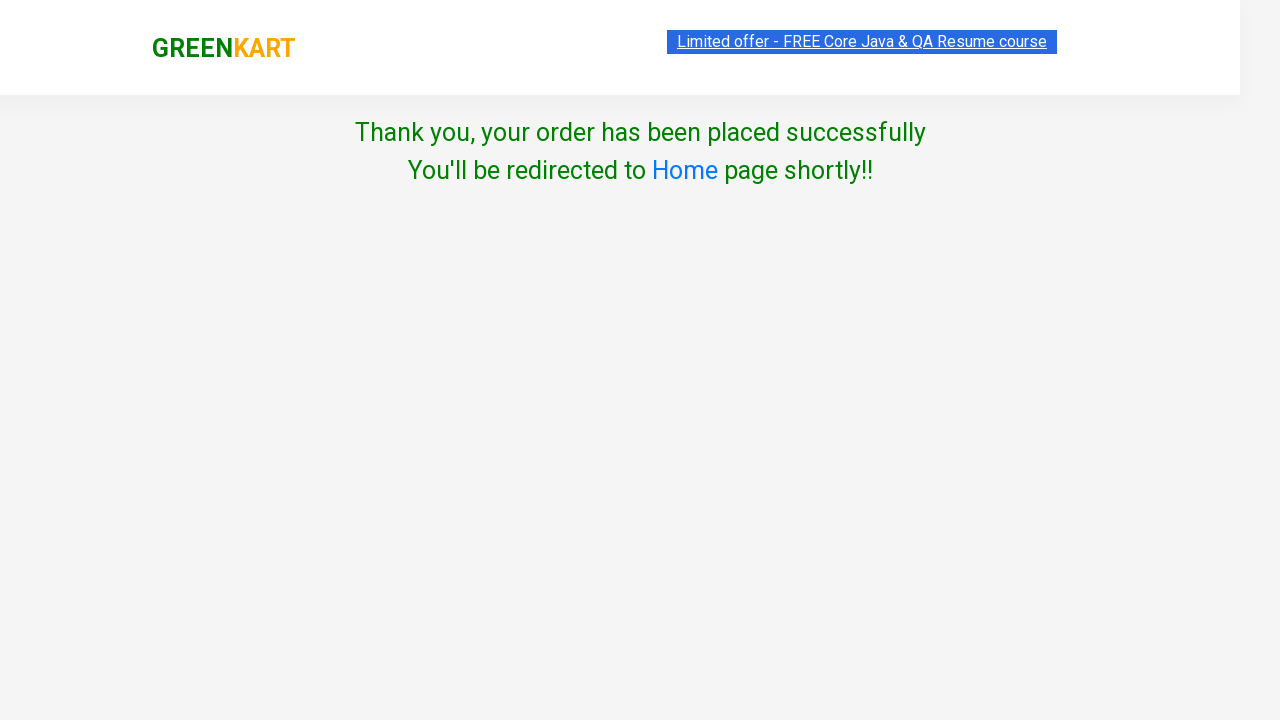

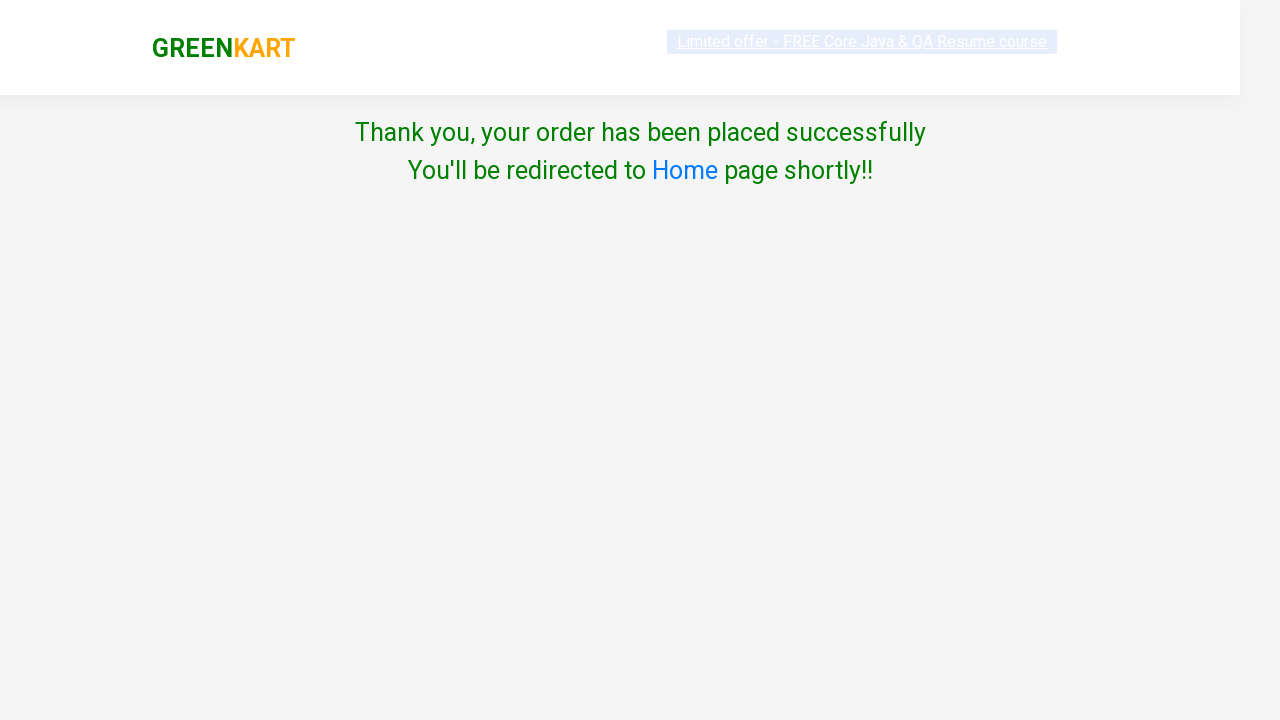